Tests checkbox interaction by checking if a checkbox is selected, clicking it, and verifying the selection state changes

Starting URL: https://rahulshettyacademy.com/dropdownsPractise/

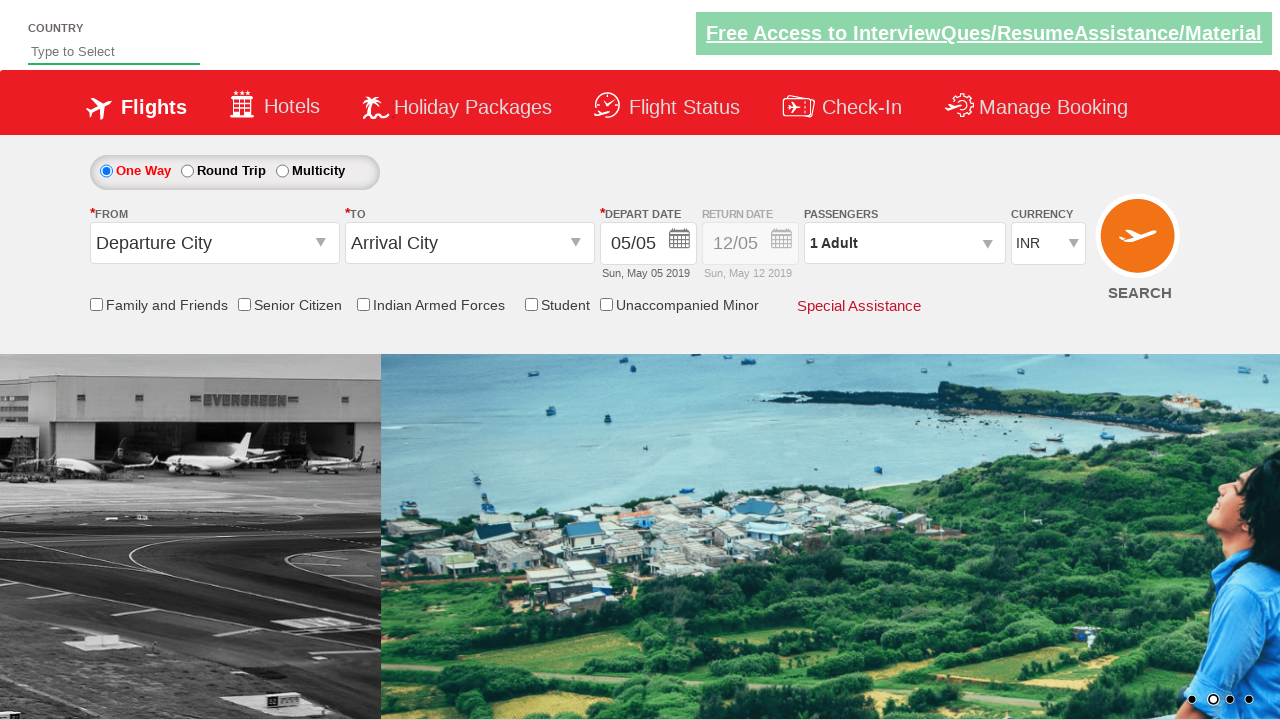

Checked initial state of friends checkbox
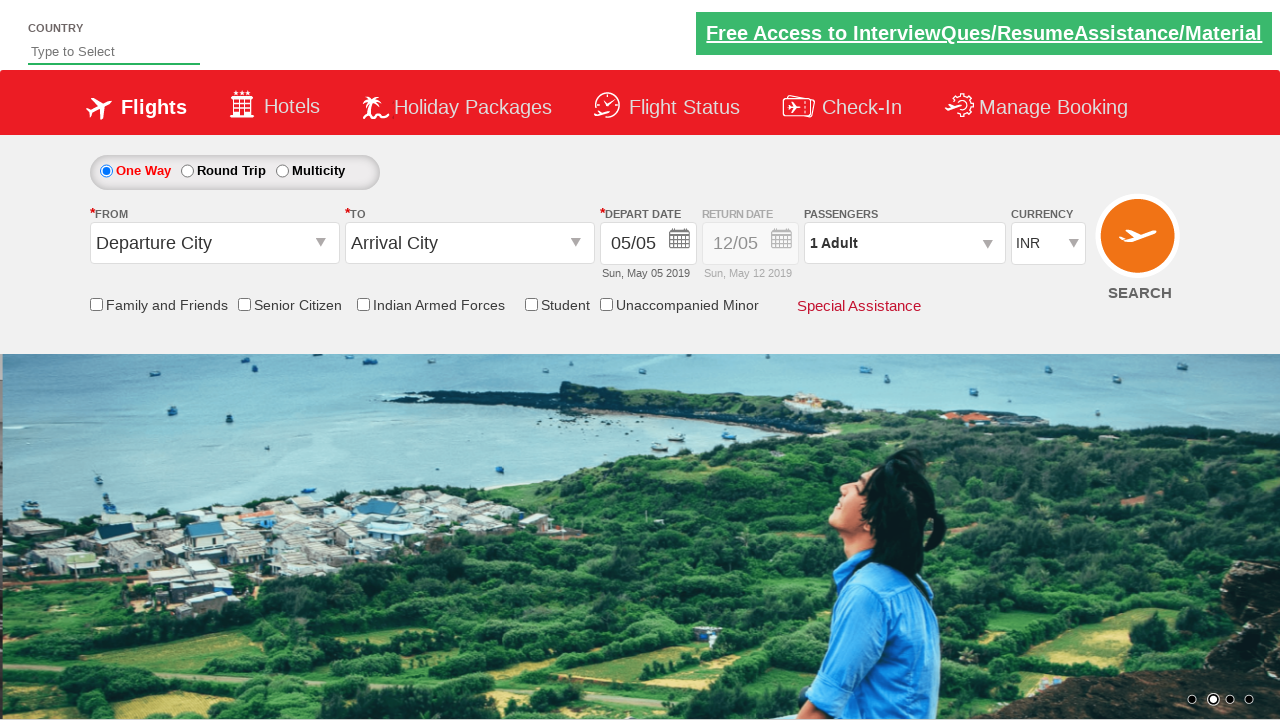

Clicked on friends checkbox to toggle selection at (96, 304) on xpath=//input[contains(@id,'friends')]
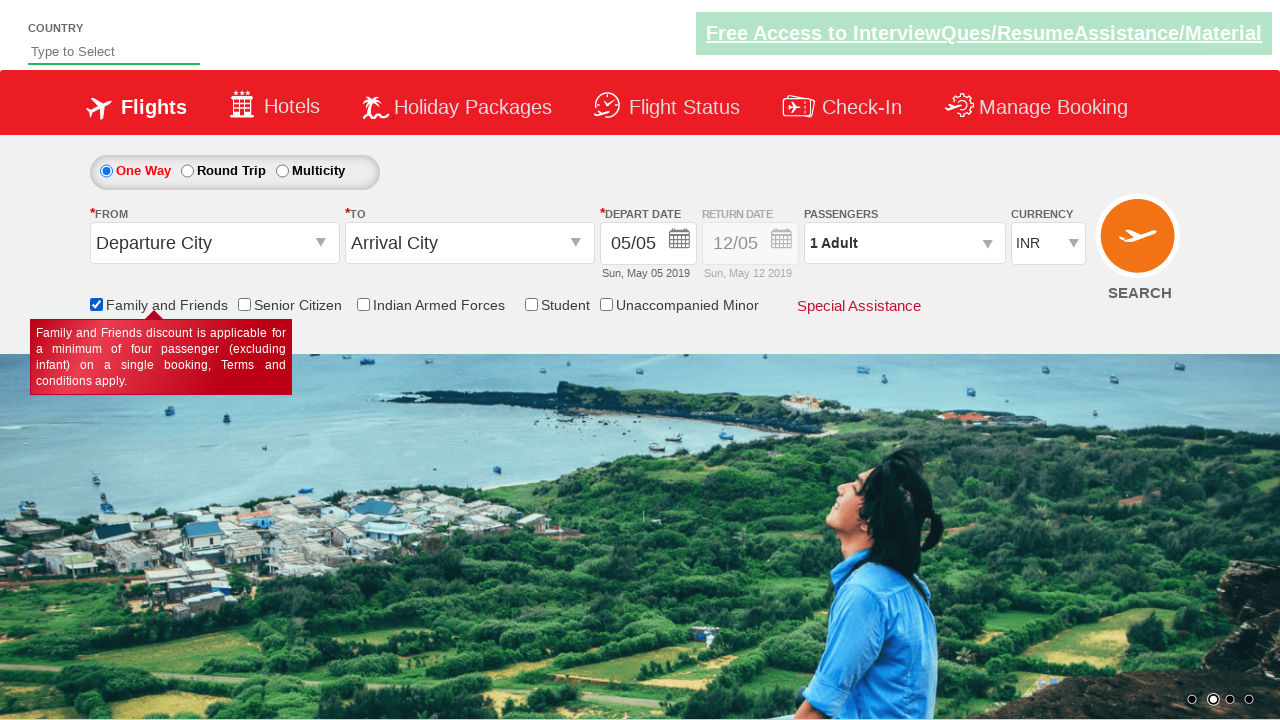

Verified checkbox state changed after click
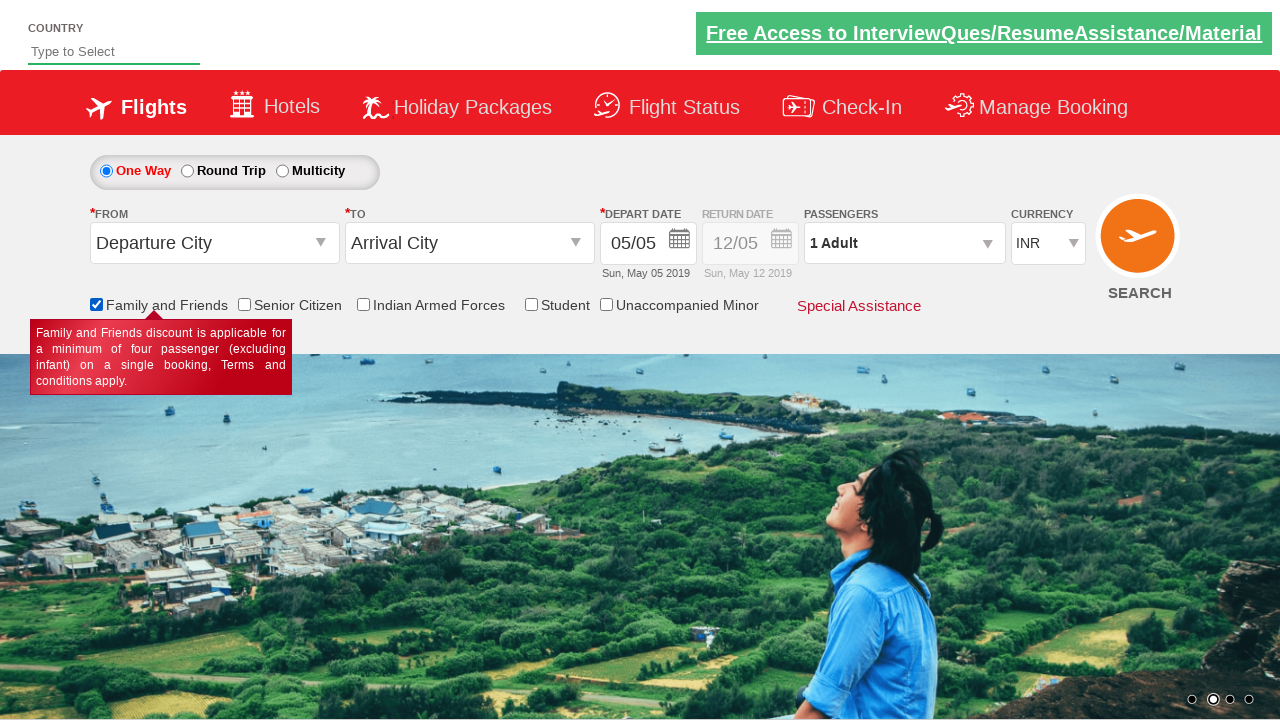

Counted total checkboxes on page: 6
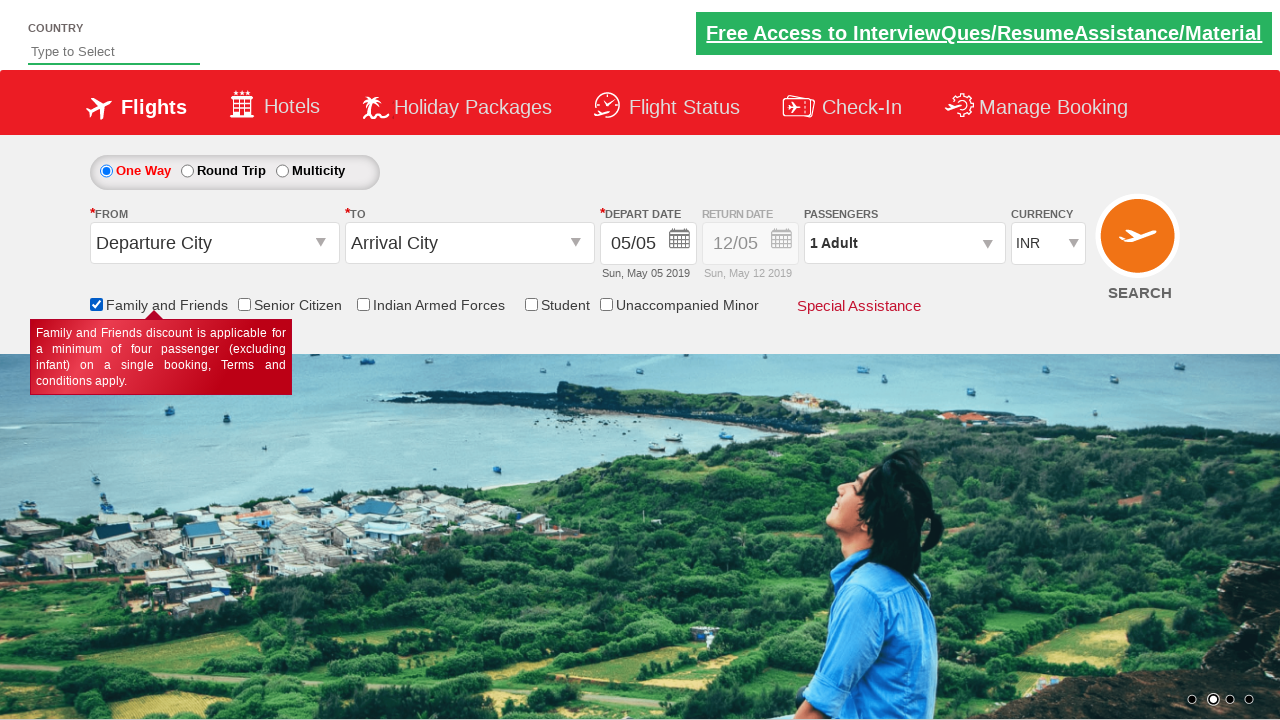

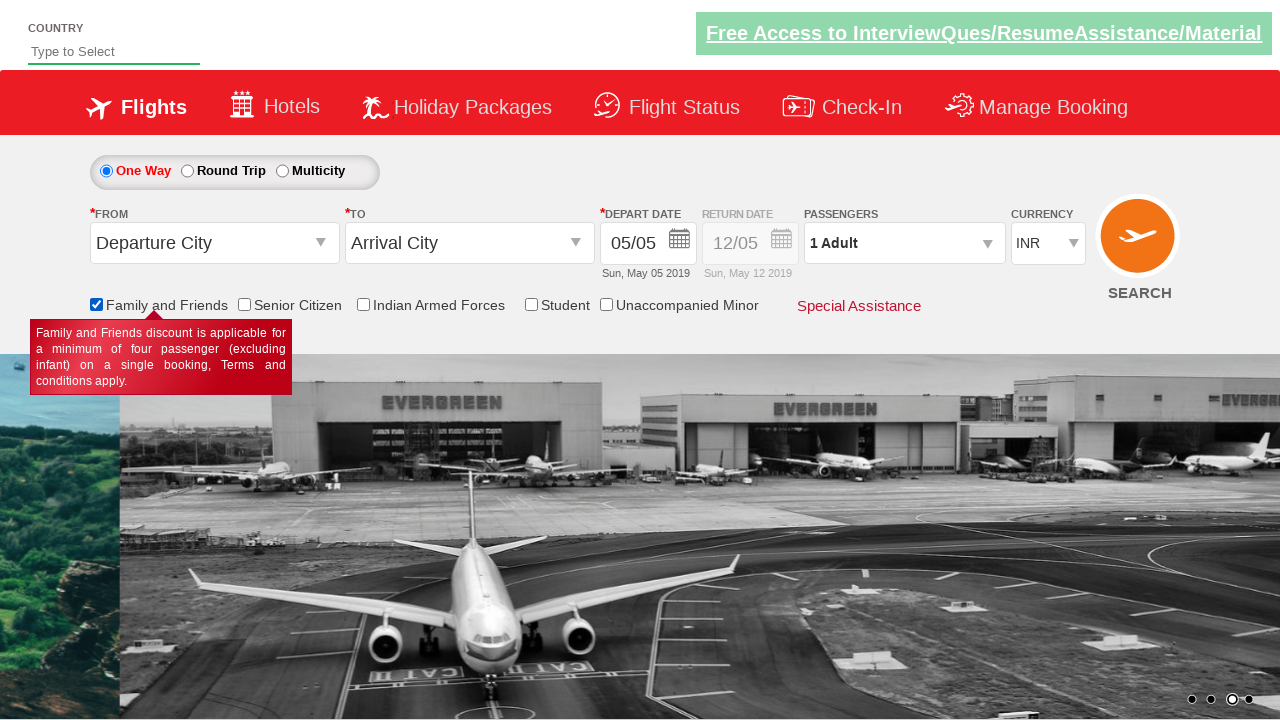